Simple browser launch test that navigates to the Telerik website homepage to verify the page loads successfully.

Starting URL: https://www.telerik.com

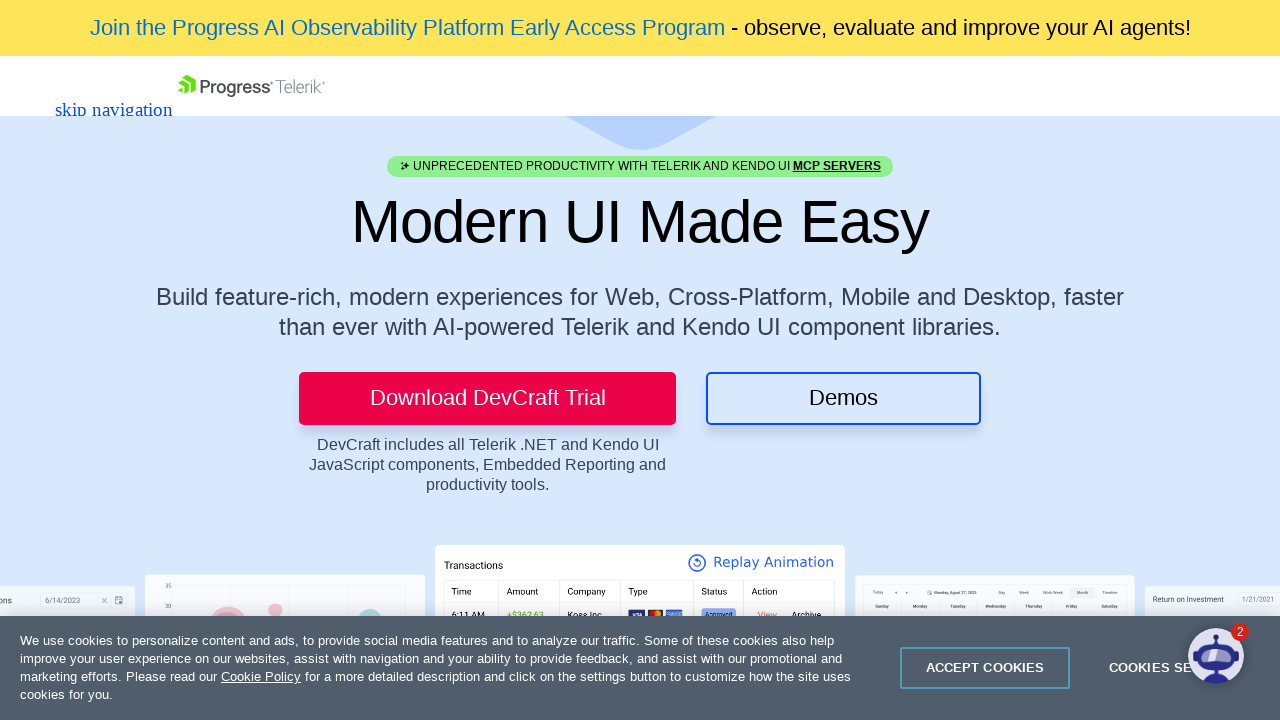

Page DOM content loaded after navigation to Telerik homepage
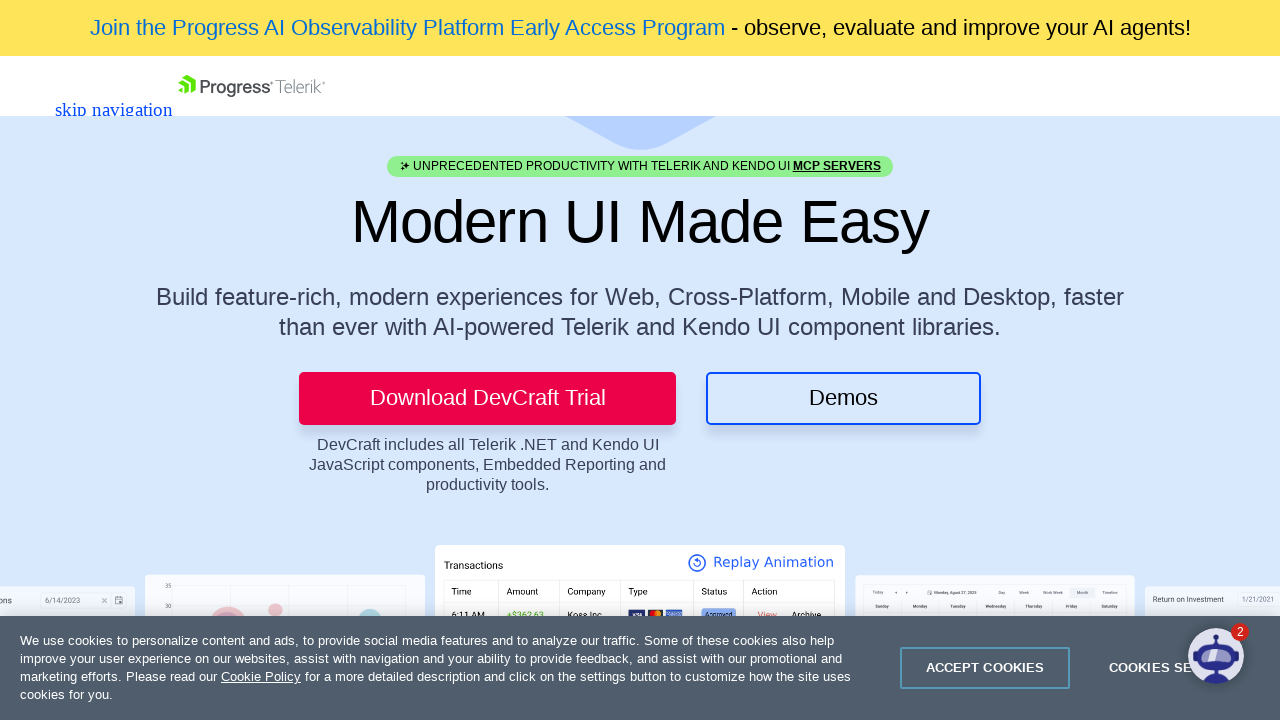

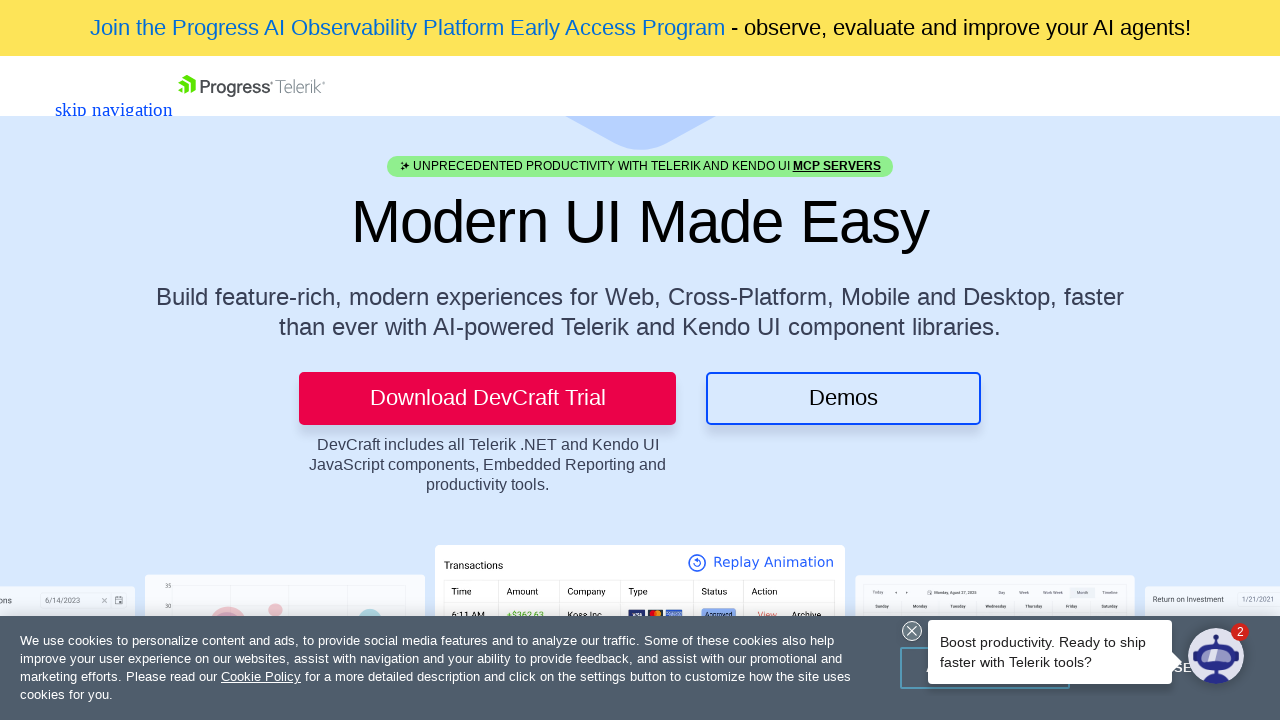